Tests filtering to display only active (not completed) items

Starting URL: https://demo.playwright.dev/todomvc

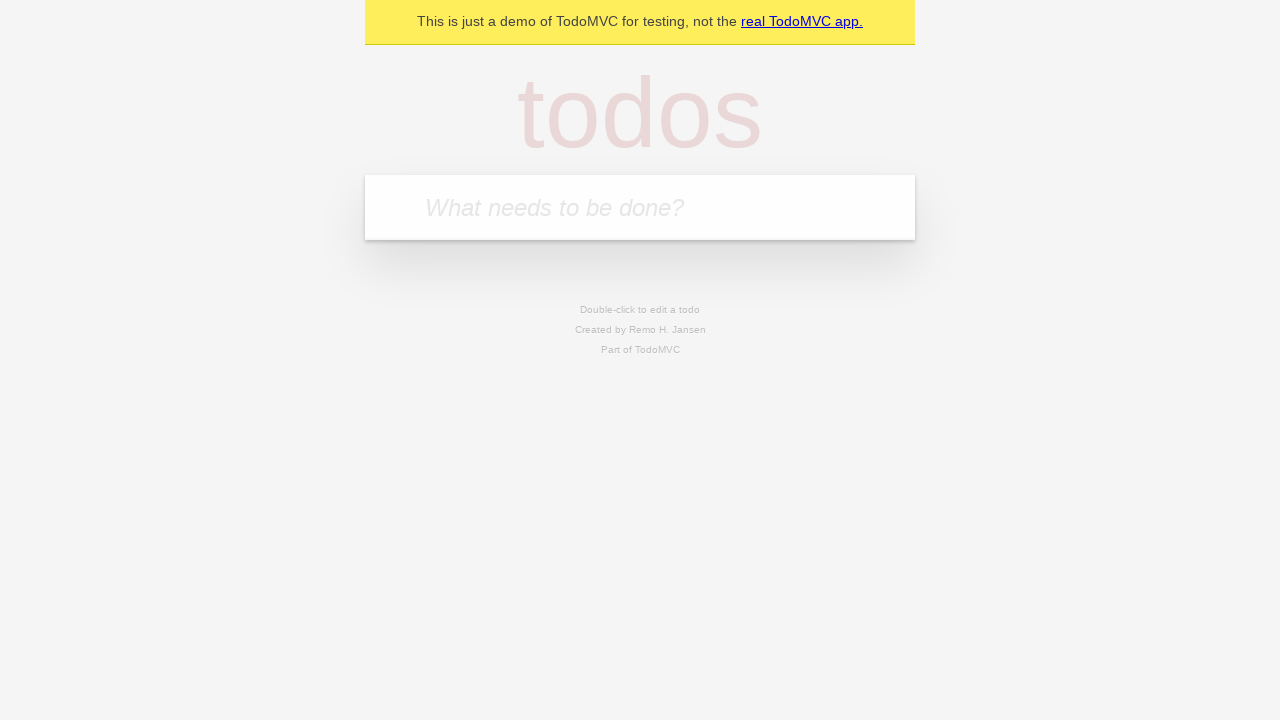

Located the 'What needs to be done?' input field
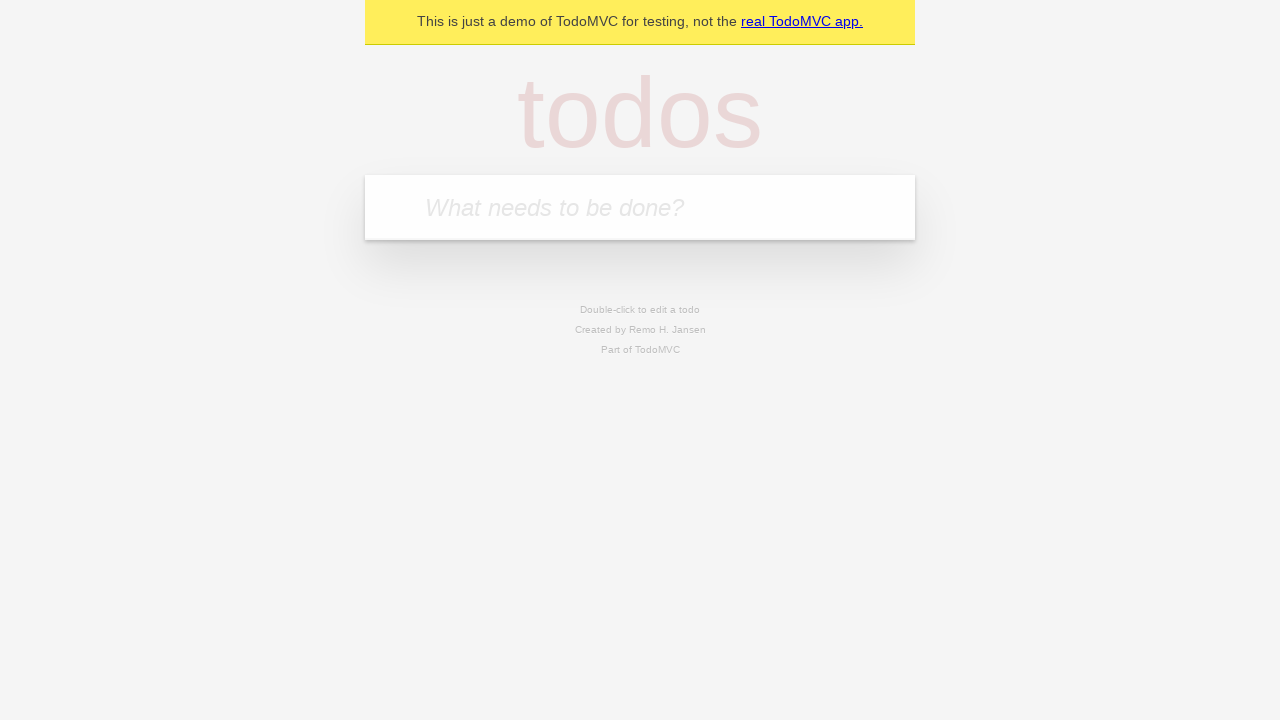

Filled todo input with 'チーズを買う' on internal:attr=[placeholder="What needs to be done?"i]
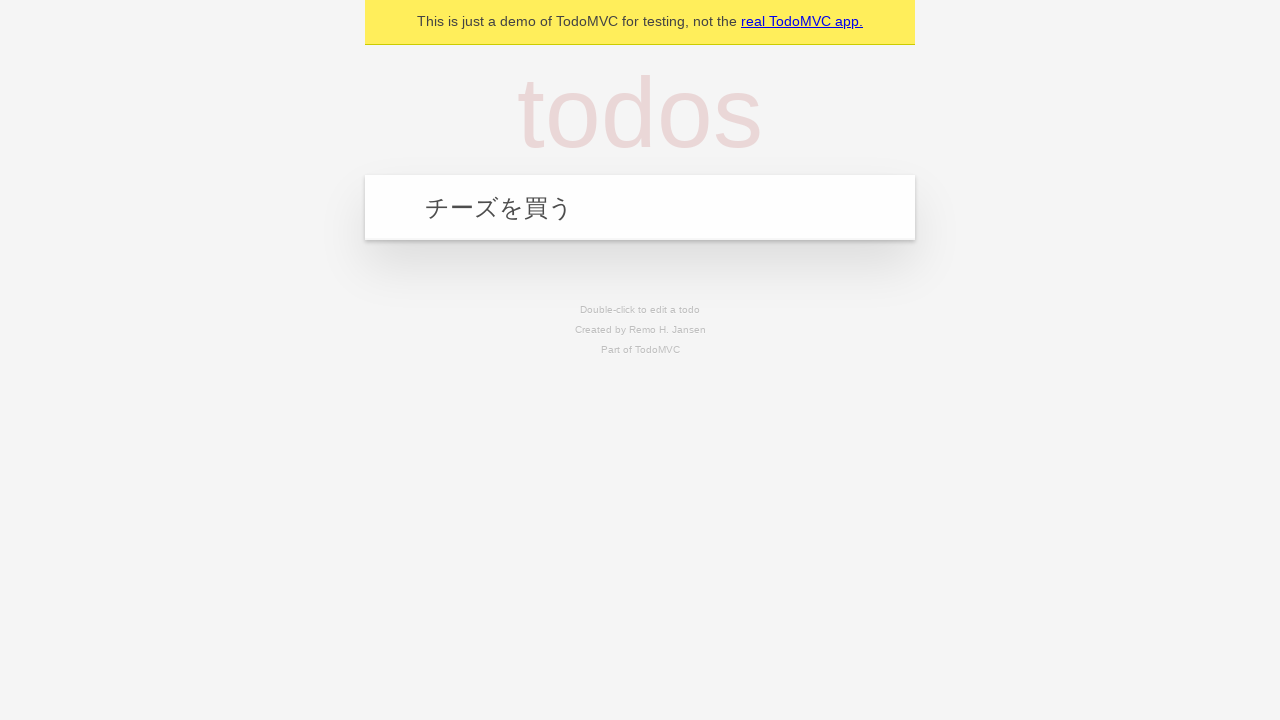

Pressed Enter to create todo item 'チーズを買う' on internal:attr=[placeholder="What needs to be done?"i]
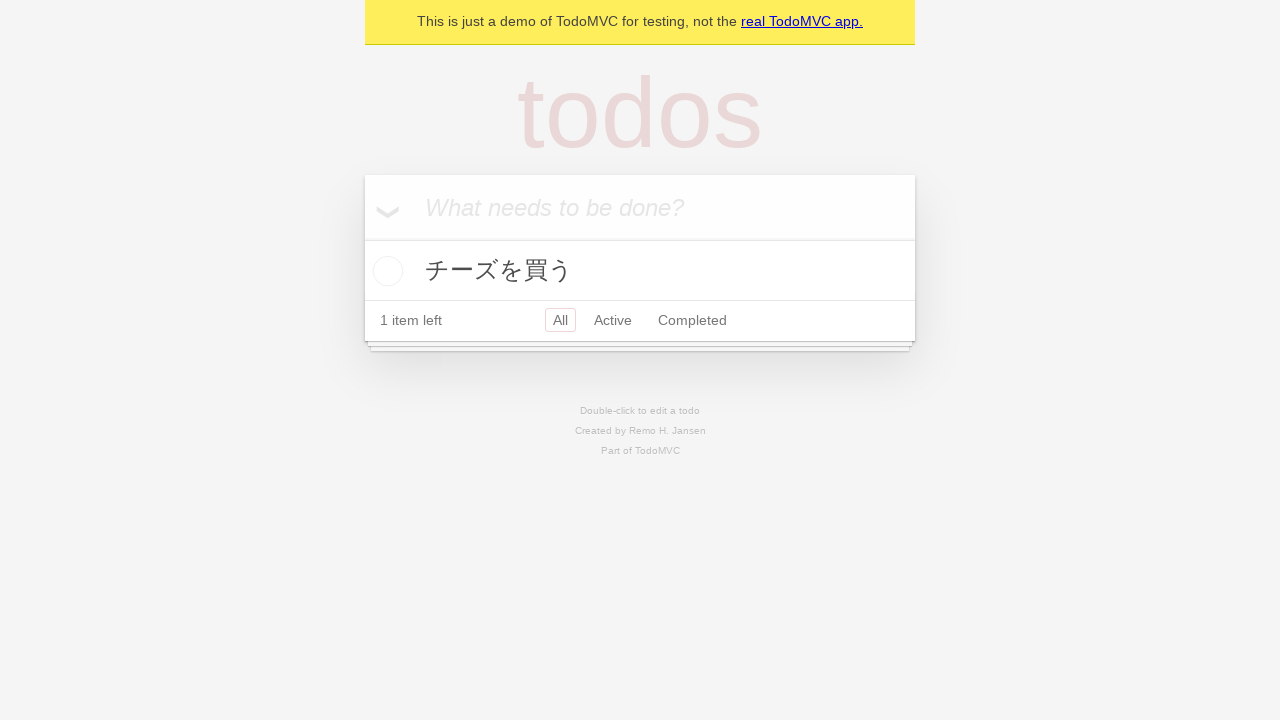

Filled todo input with '猫にエサをあげる' on internal:attr=[placeholder="What needs to be done?"i]
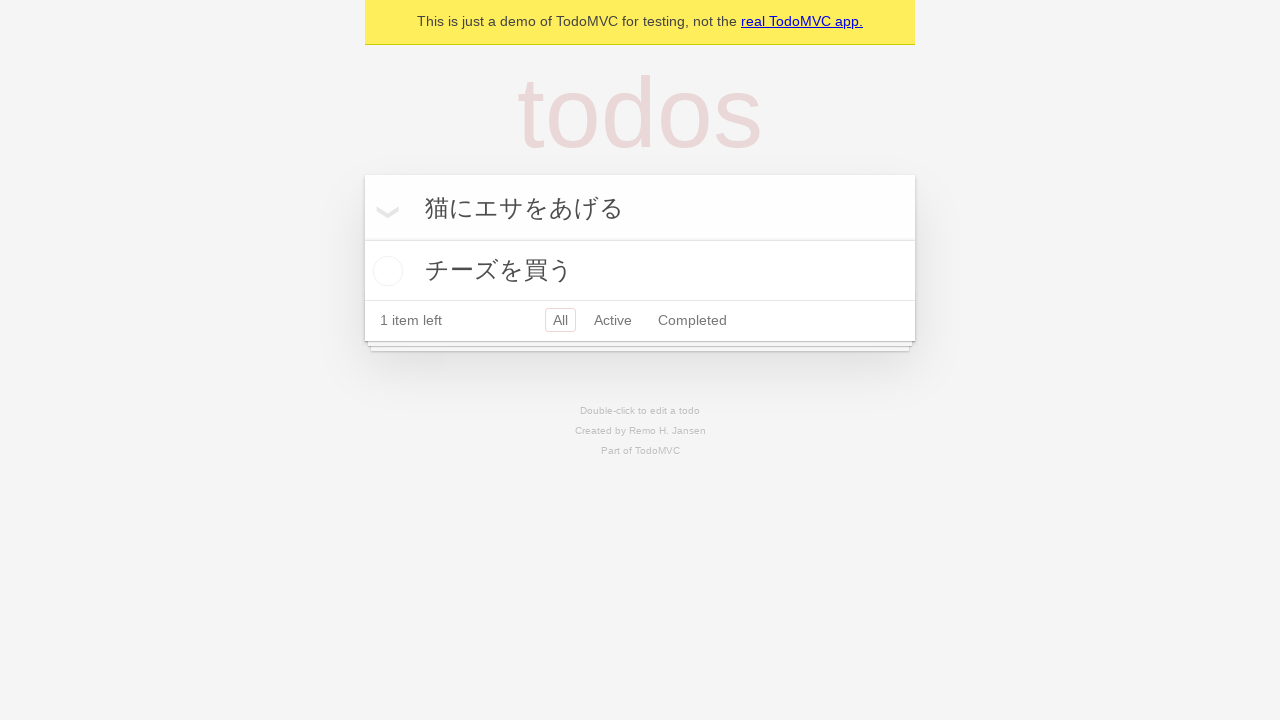

Pressed Enter to create todo item '猫にエサをあげる' on internal:attr=[placeholder="What needs to be done?"i]
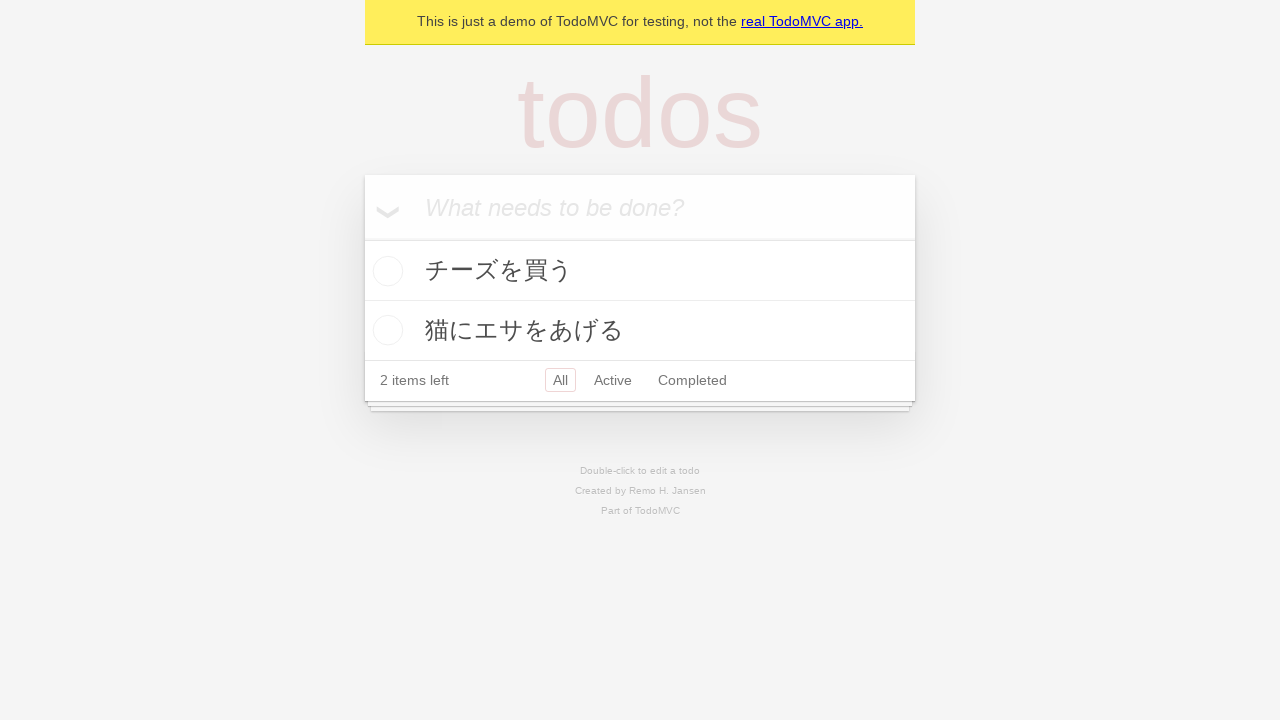

Filled todo input with '医者の予約を取る' on internal:attr=[placeholder="What needs to be done?"i]
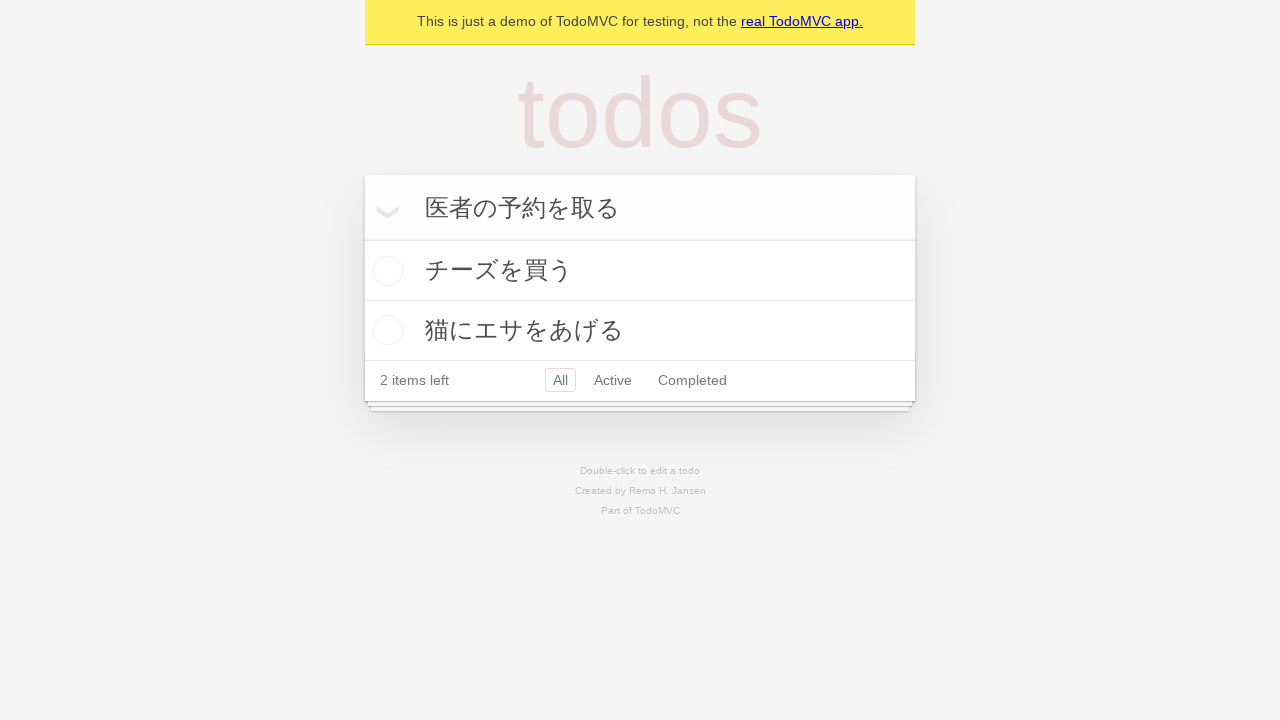

Pressed Enter to create todo item '医者の予約を取る' on internal:attr=[placeholder="What needs to be done?"i]
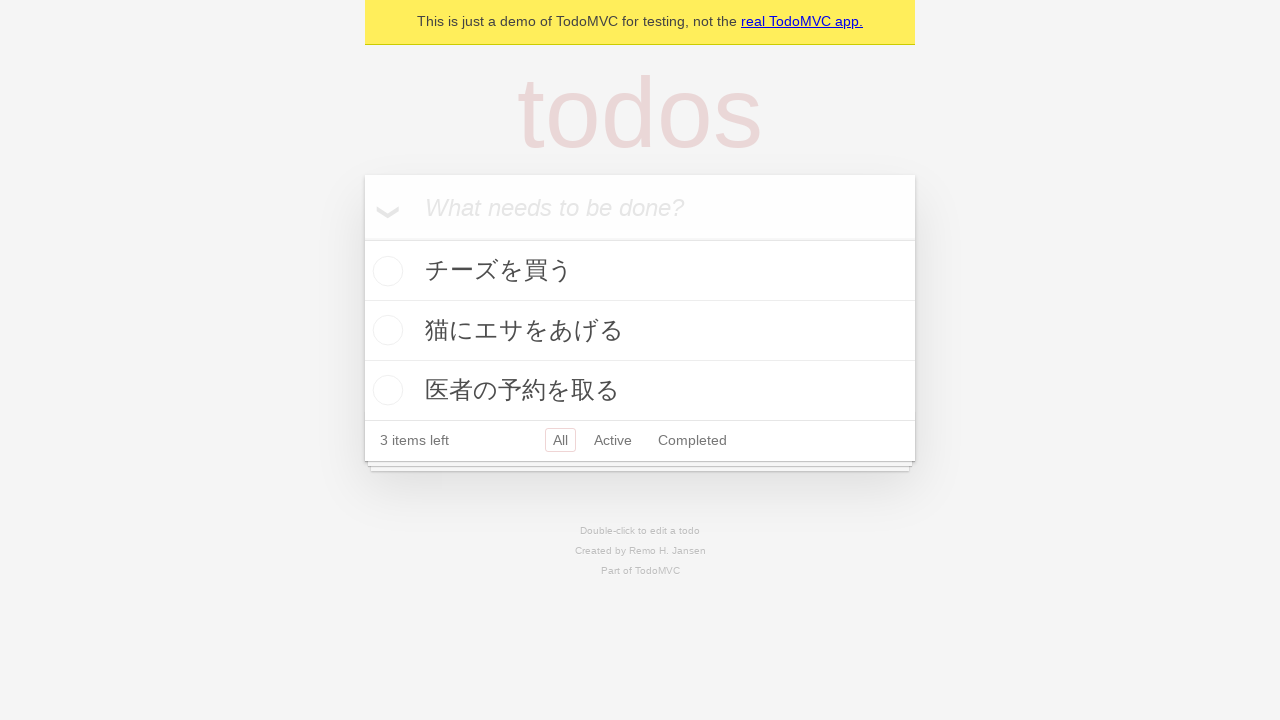

Checked the second todo item (猫にエサをあげる) as completed at (385, 330) on internal:testid=[data-testid="todo-item"s] >> nth=1 >> internal:role=checkbox
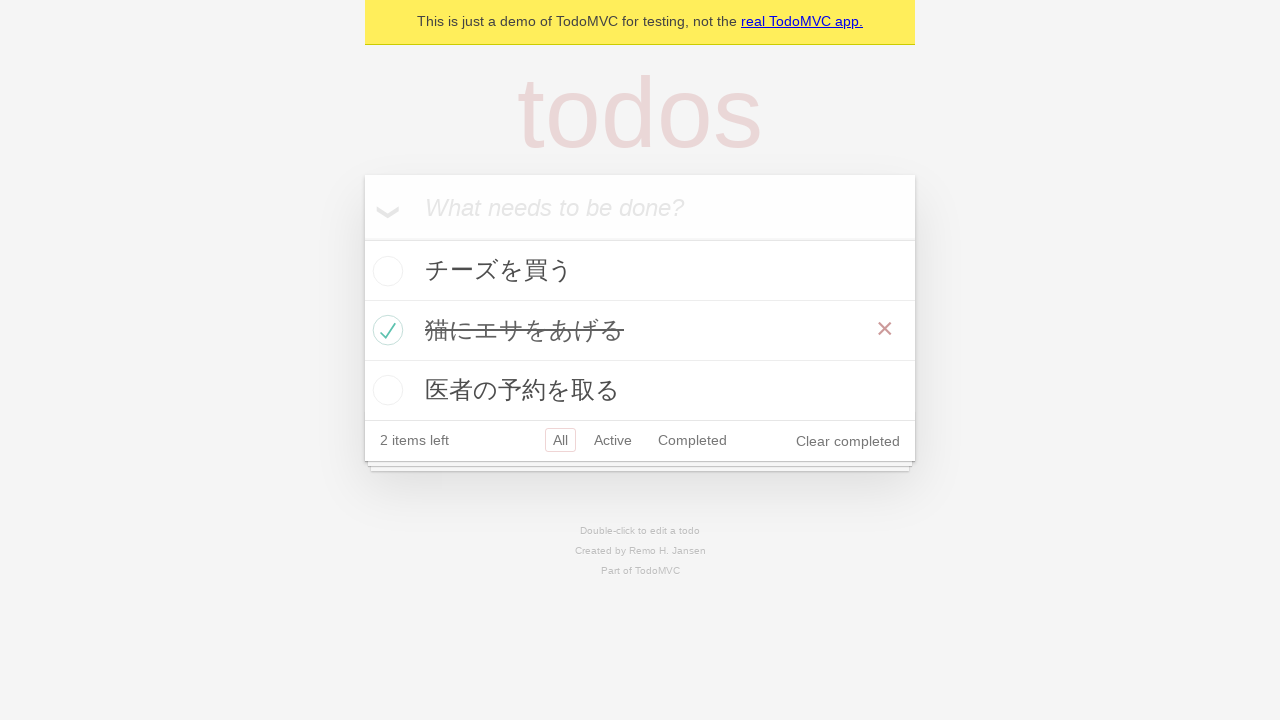

Clicked the Active filter to display only active (not completed) items at (613, 440) on internal:role=link[name="Active"i]
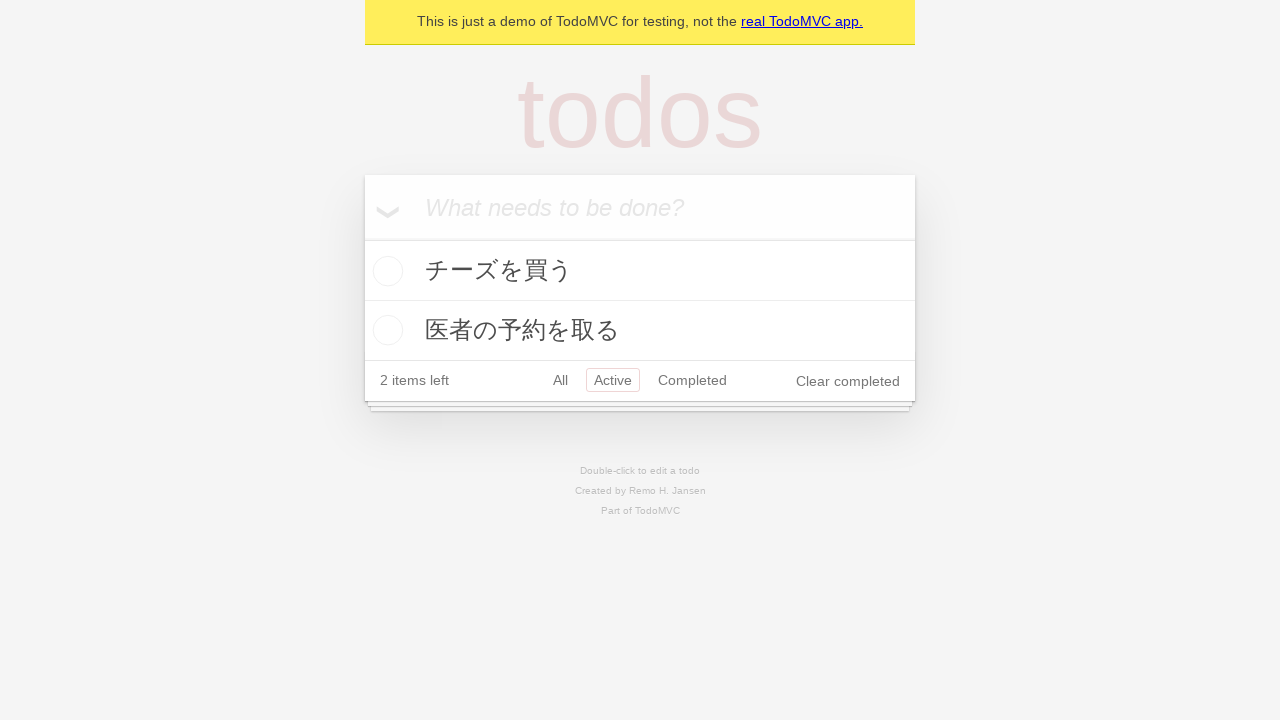

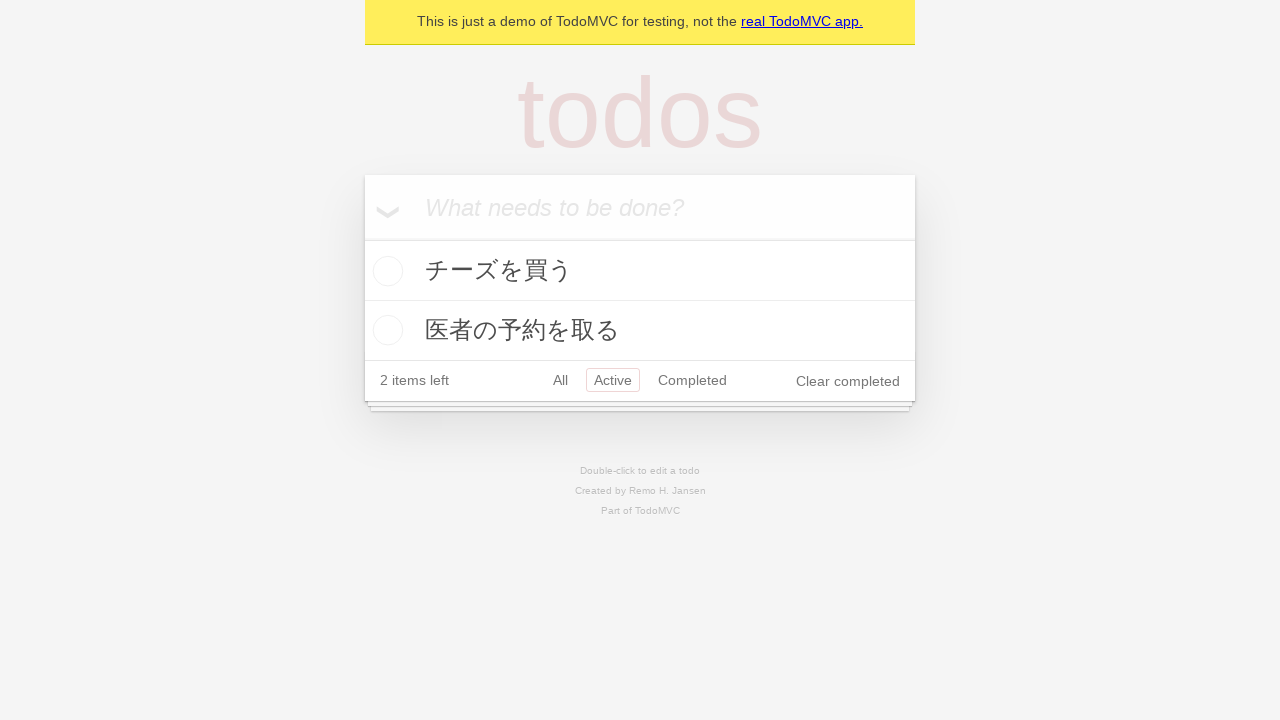